Tests the FAQ accordion by scrolling to the questions section, clicking each of the 8 questions, and verifying that the correct answer text is displayed for each

Starting URL: https://qa-scooter.praktikum-services.ru/

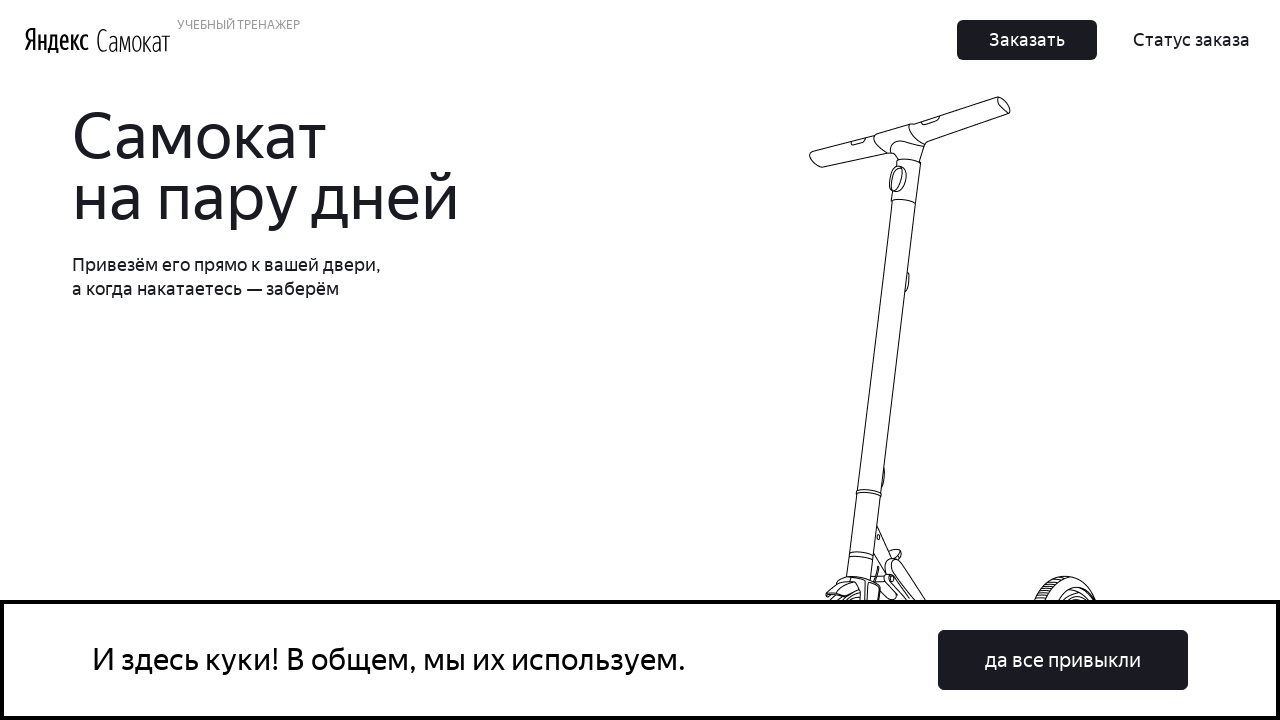

Scrolled to FAQ accordion section
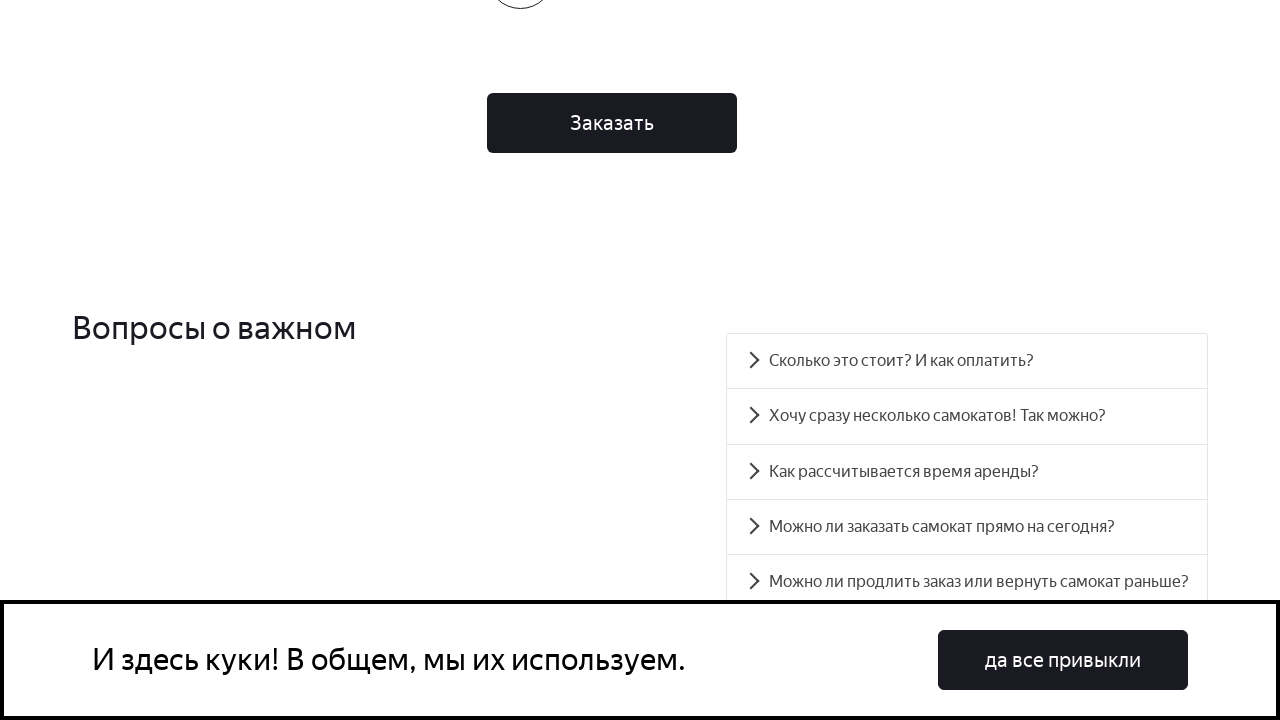

Clicked FAQ question 1 at (967, 361) on #accordion__heading-0
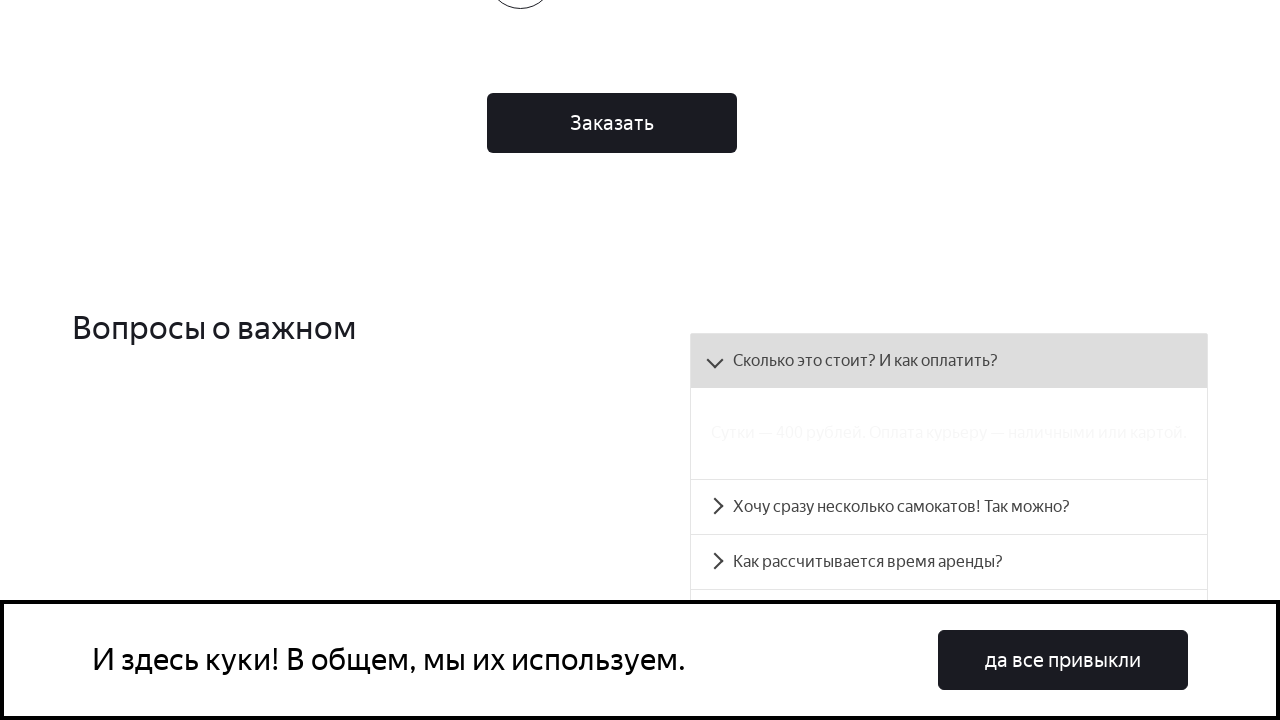

Answer panel 1 became visible
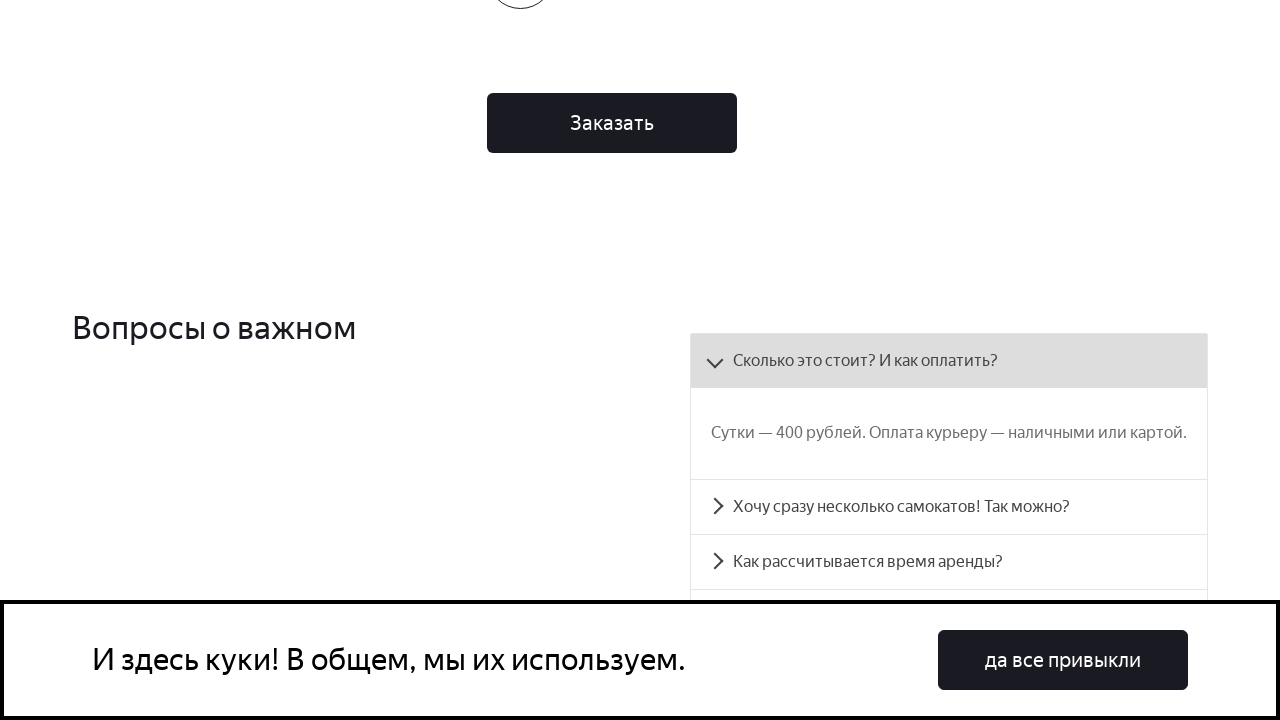

Verified answer text for question 1 is correct
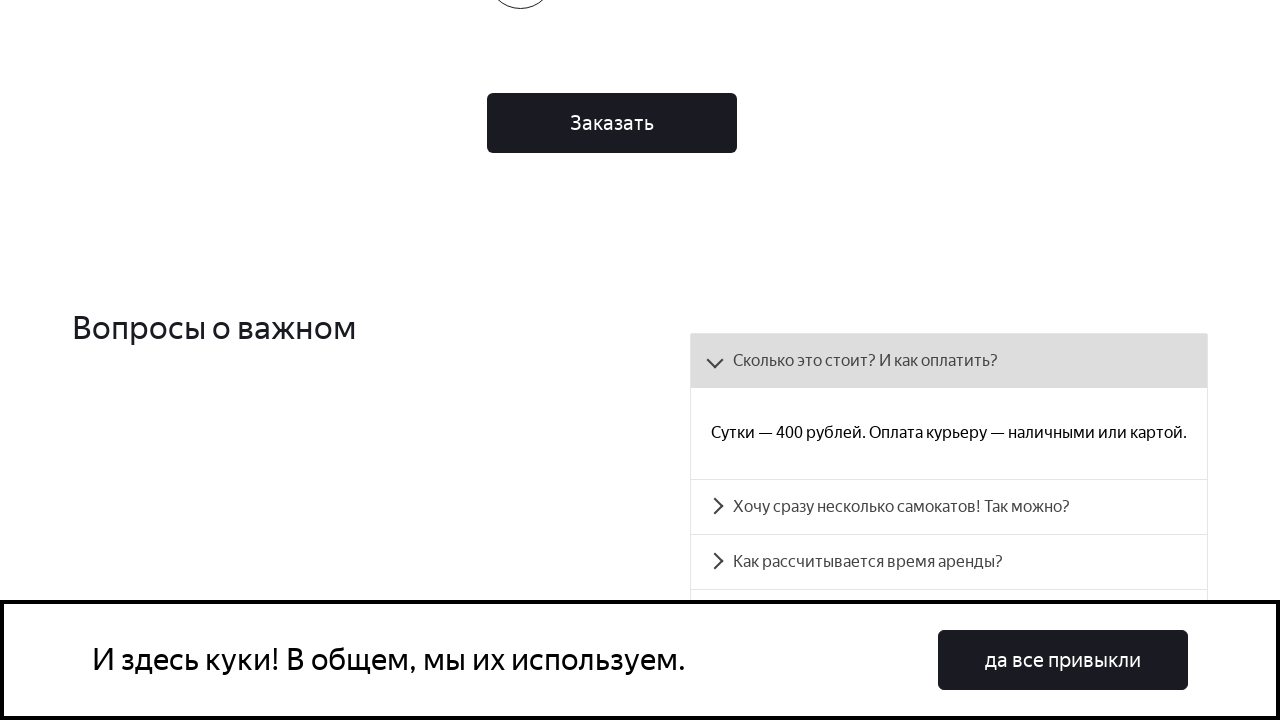

Clicked FAQ question 2 at (949, 507) on #accordion__heading-1
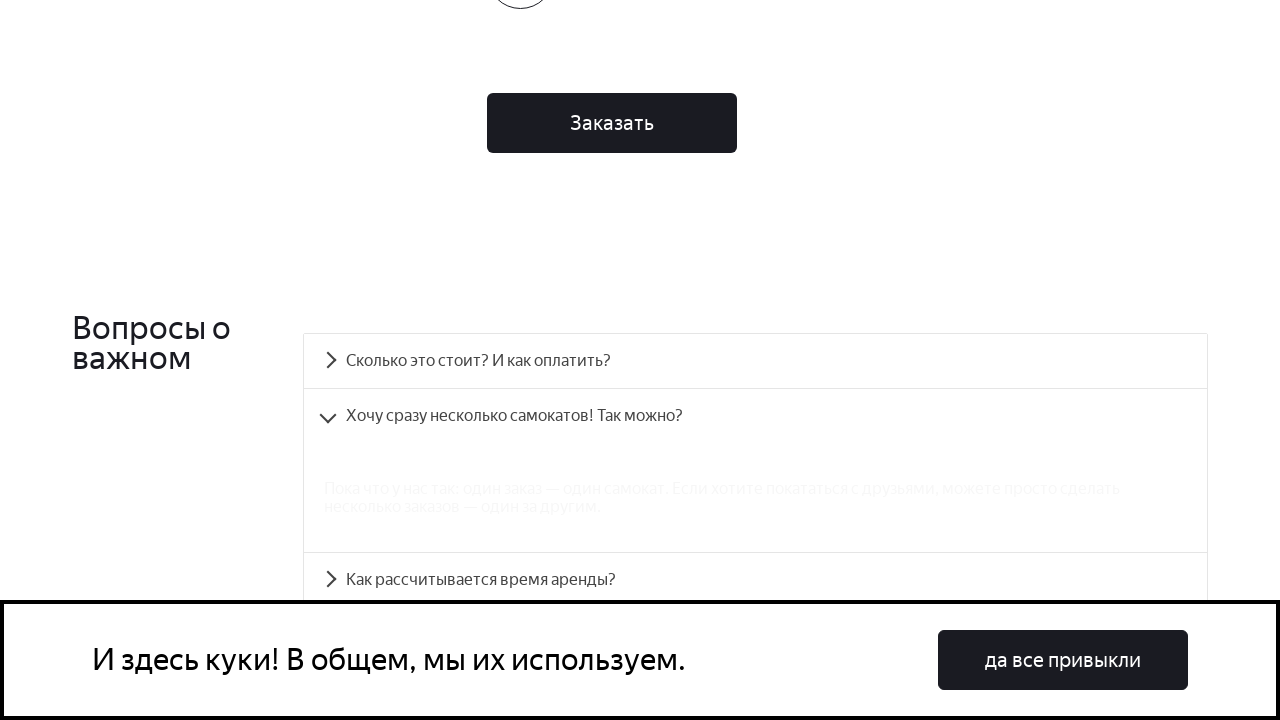

Answer panel 2 became visible
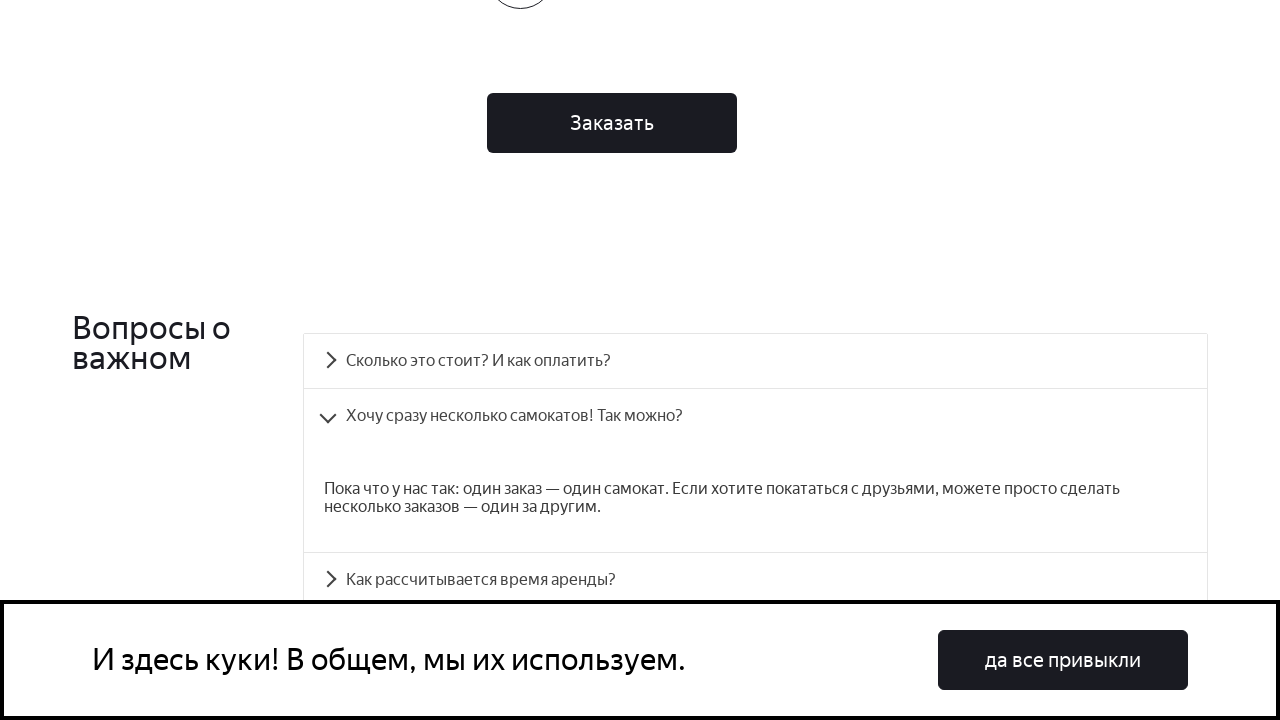

Verified answer text for question 2 is correct
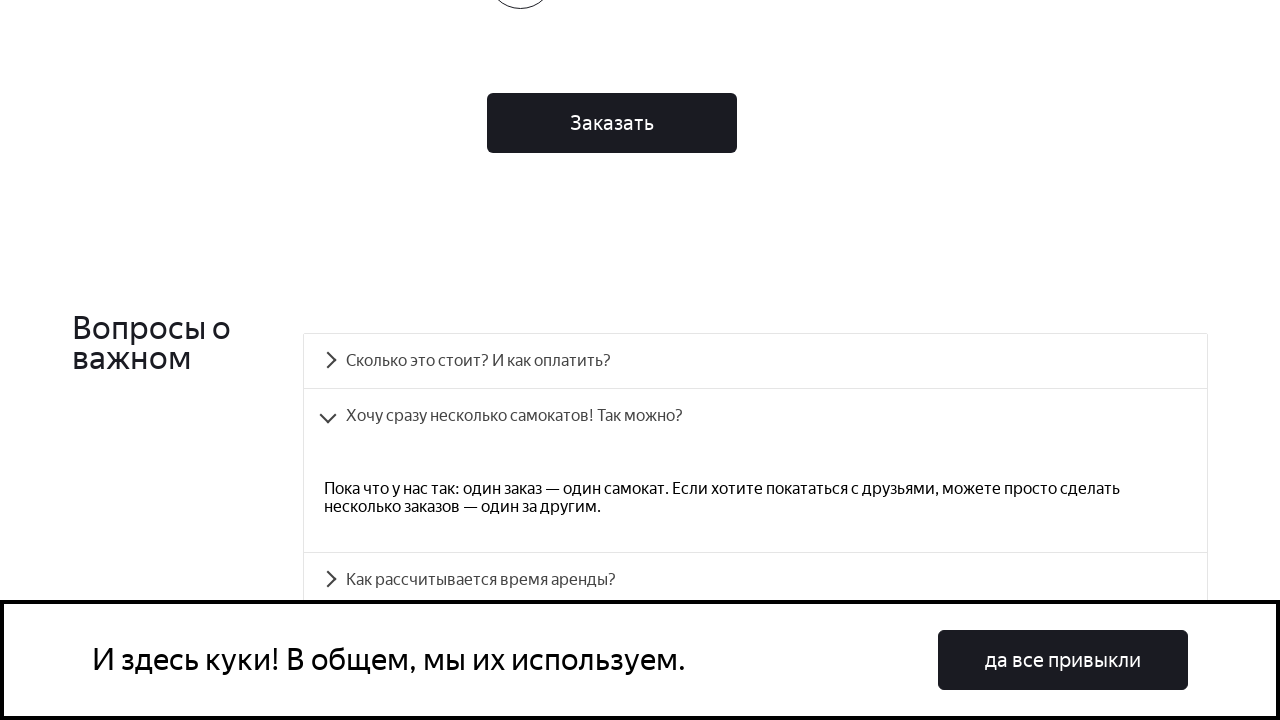

Clicked FAQ question 3 at (755, 580) on #accordion__heading-2
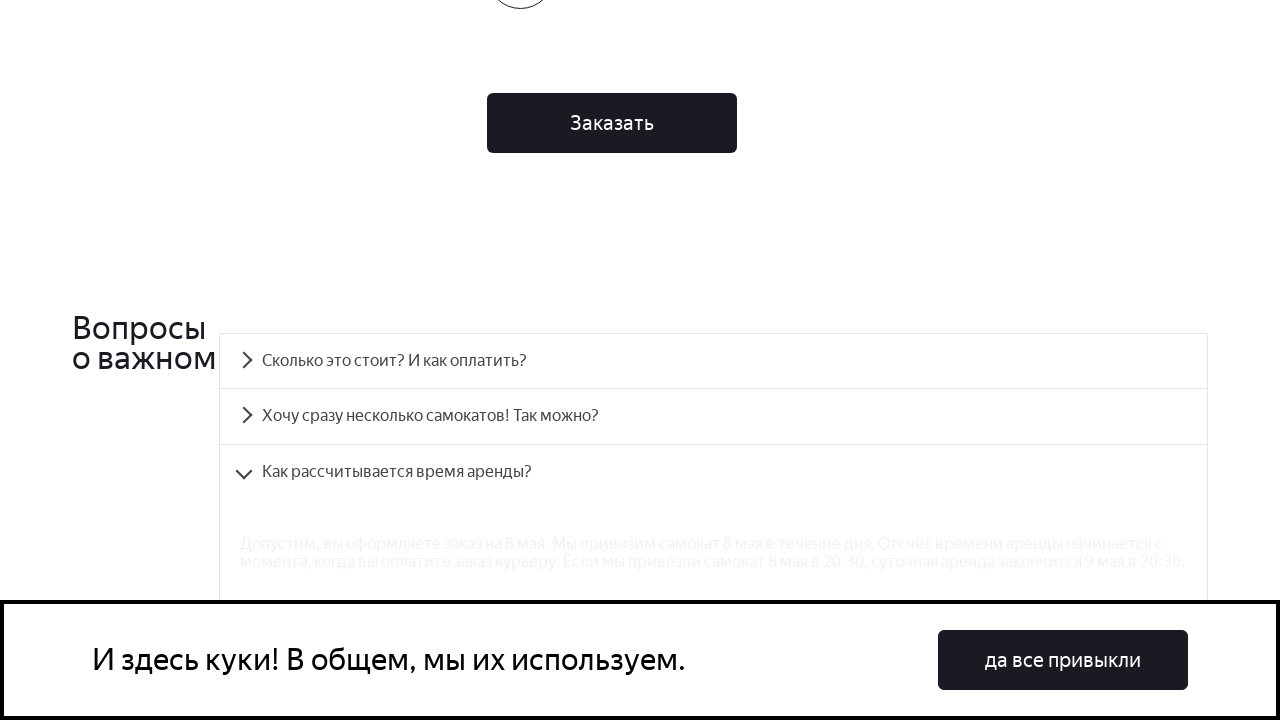

Answer panel 3 became visible
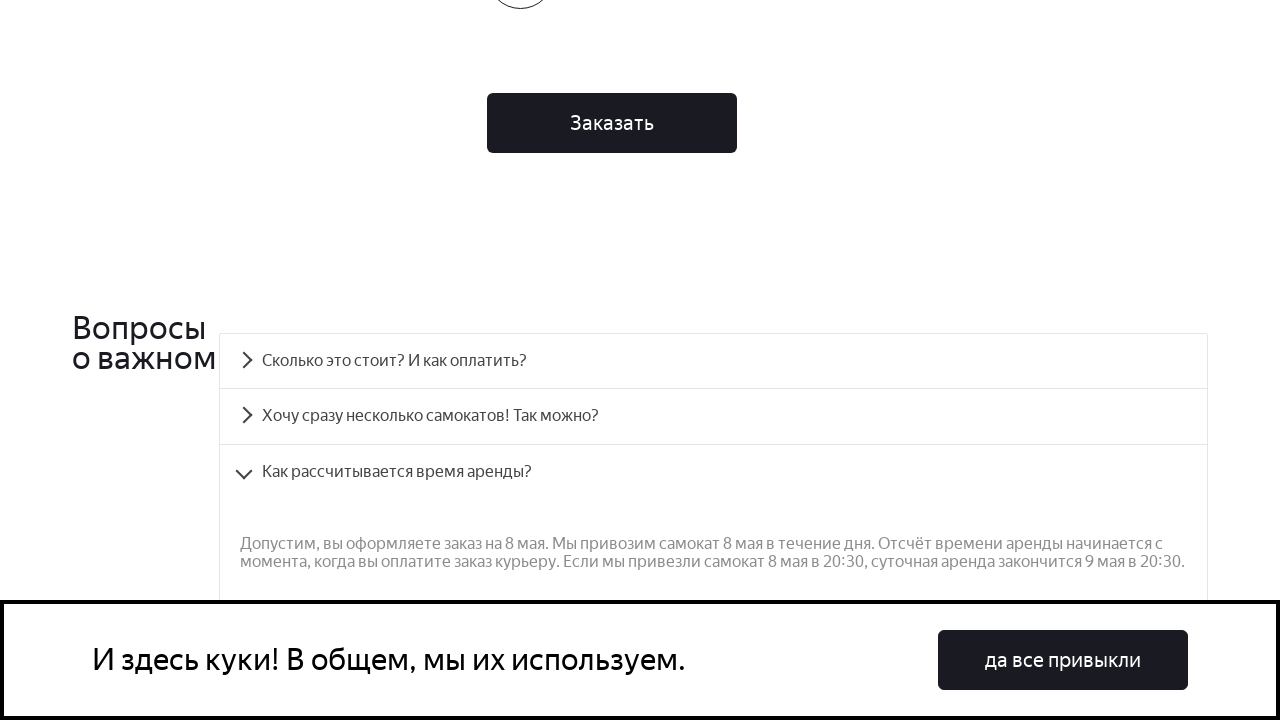

Verified answer text for question 3 is correct
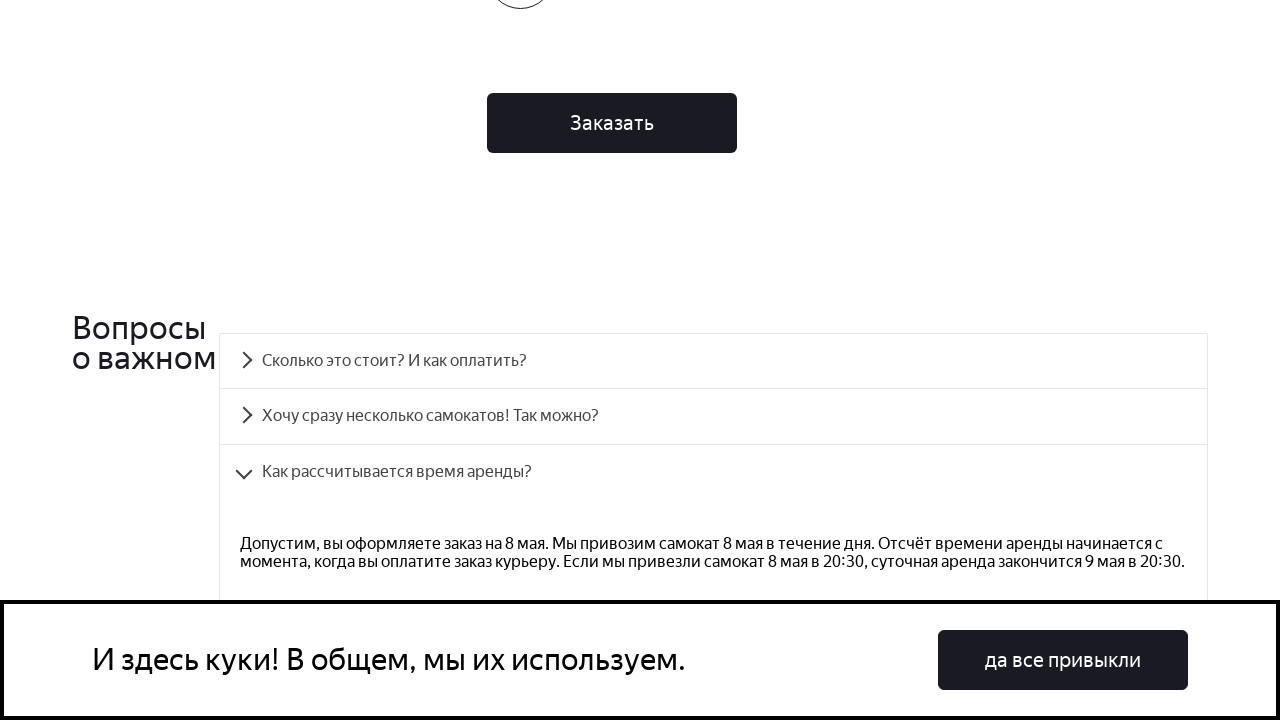

Clicked FAQ question 4 at (714, 361) on #accordion__heading-3
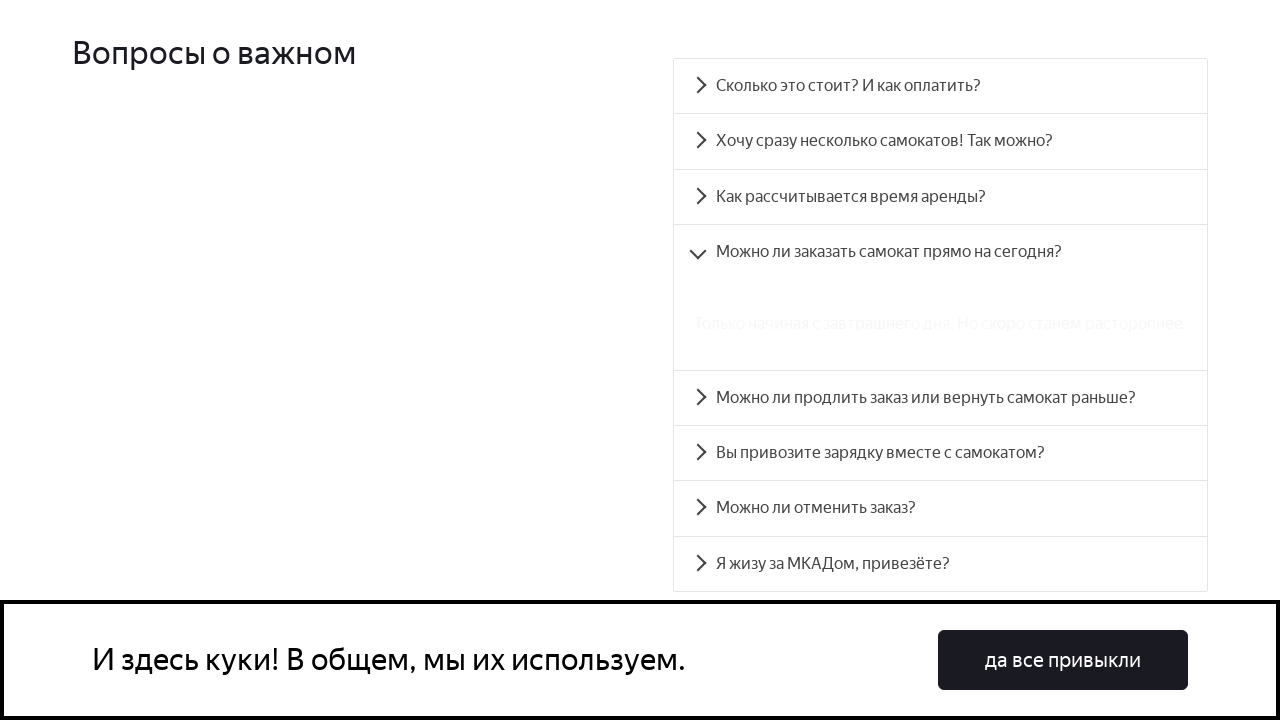

Answer panel 4 became visible
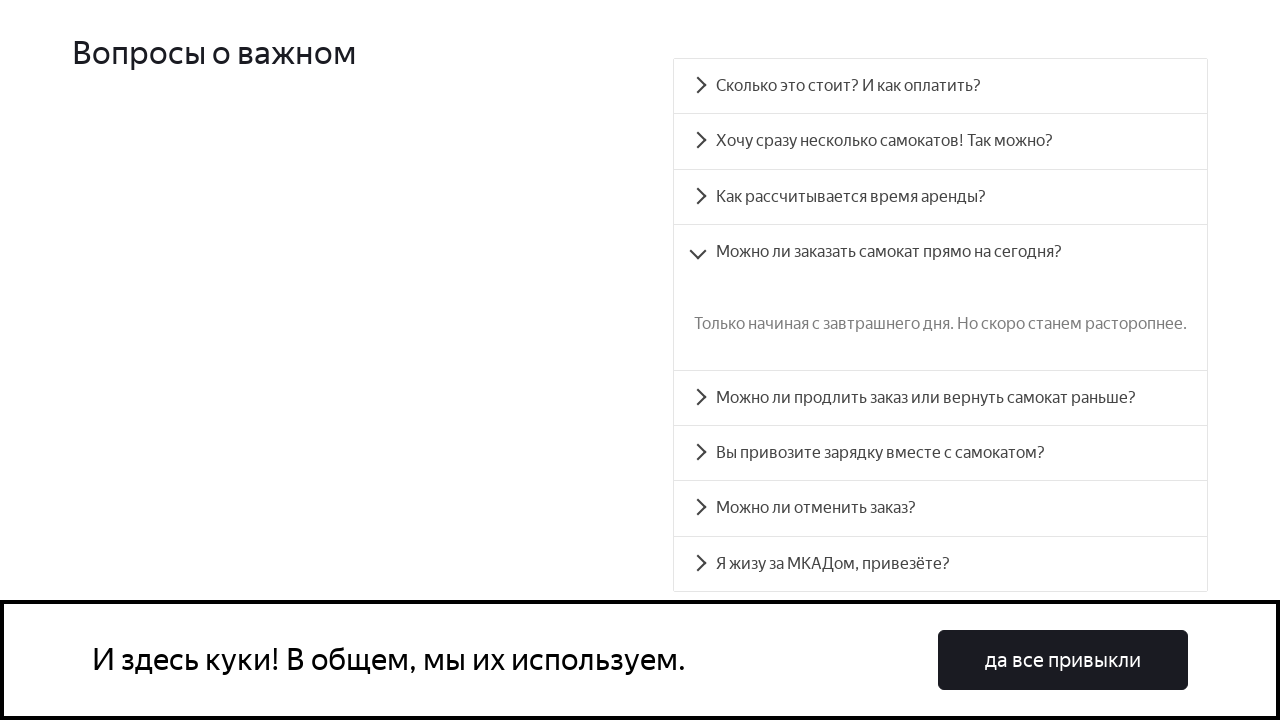

Verified answer text for question 4 is correct
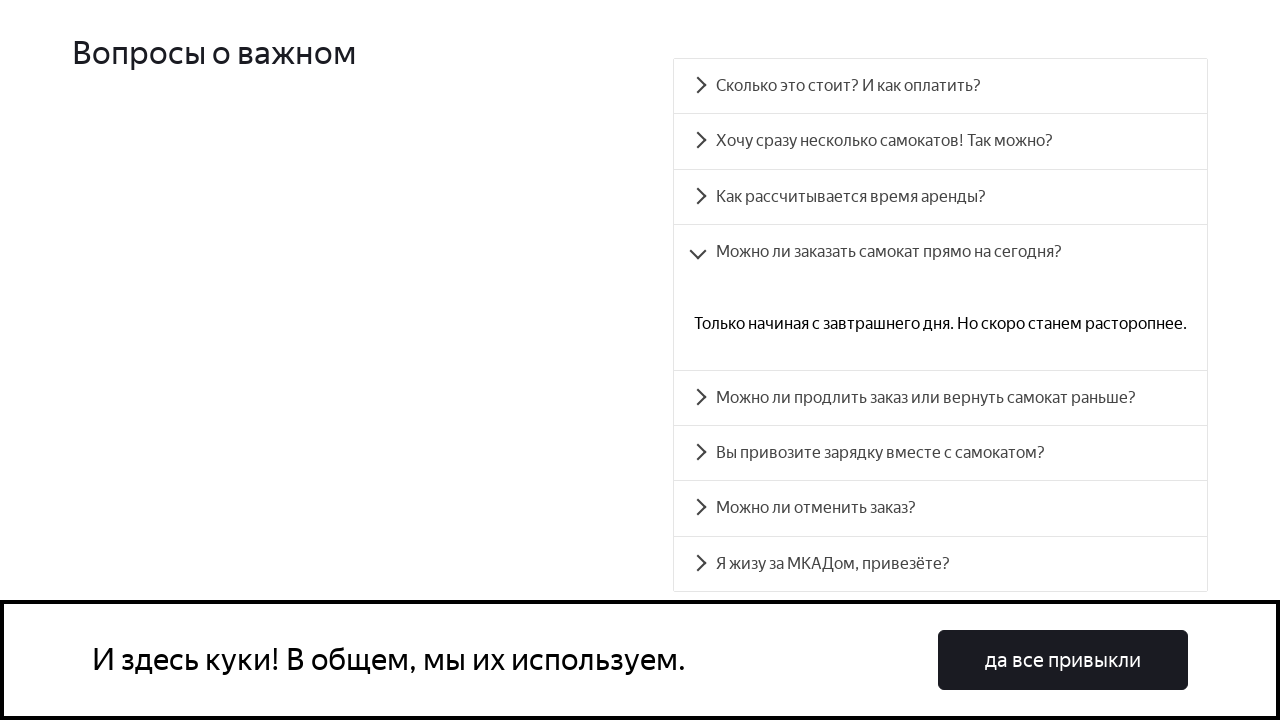

Clicked FAQ question 5 at (940, 398) on #accordion__heading-4
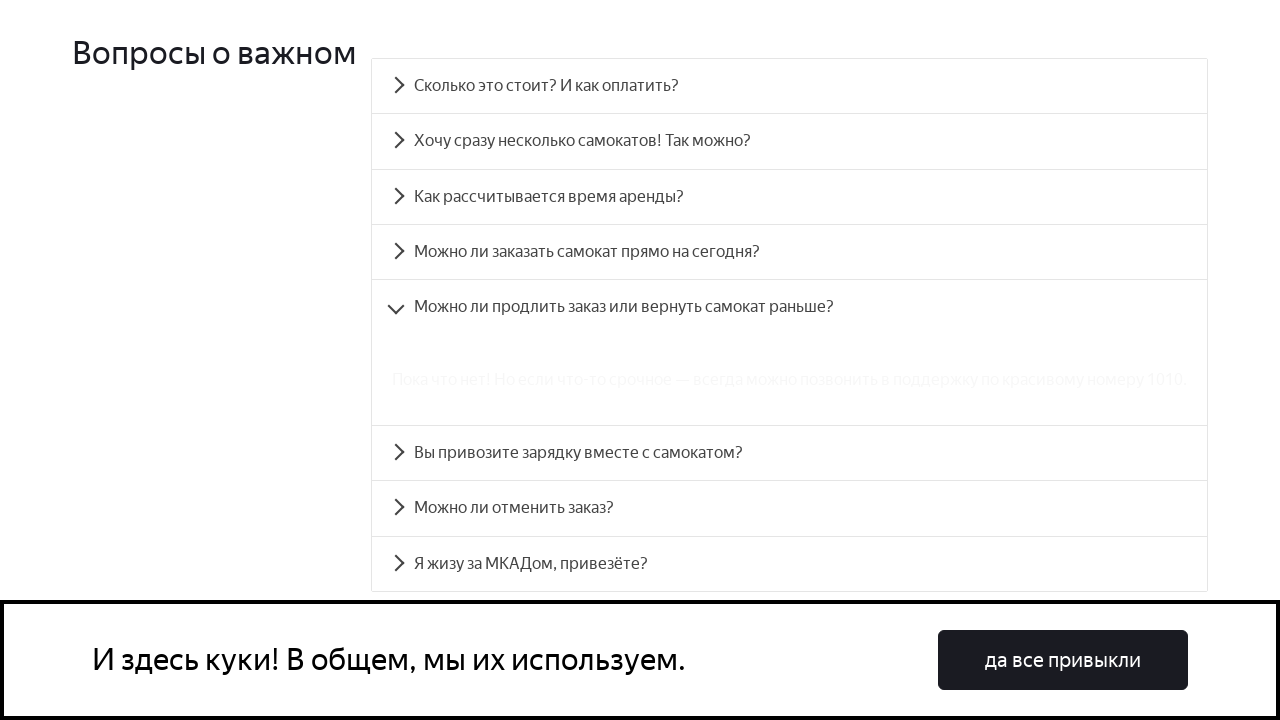

Answer panel 5 became visible
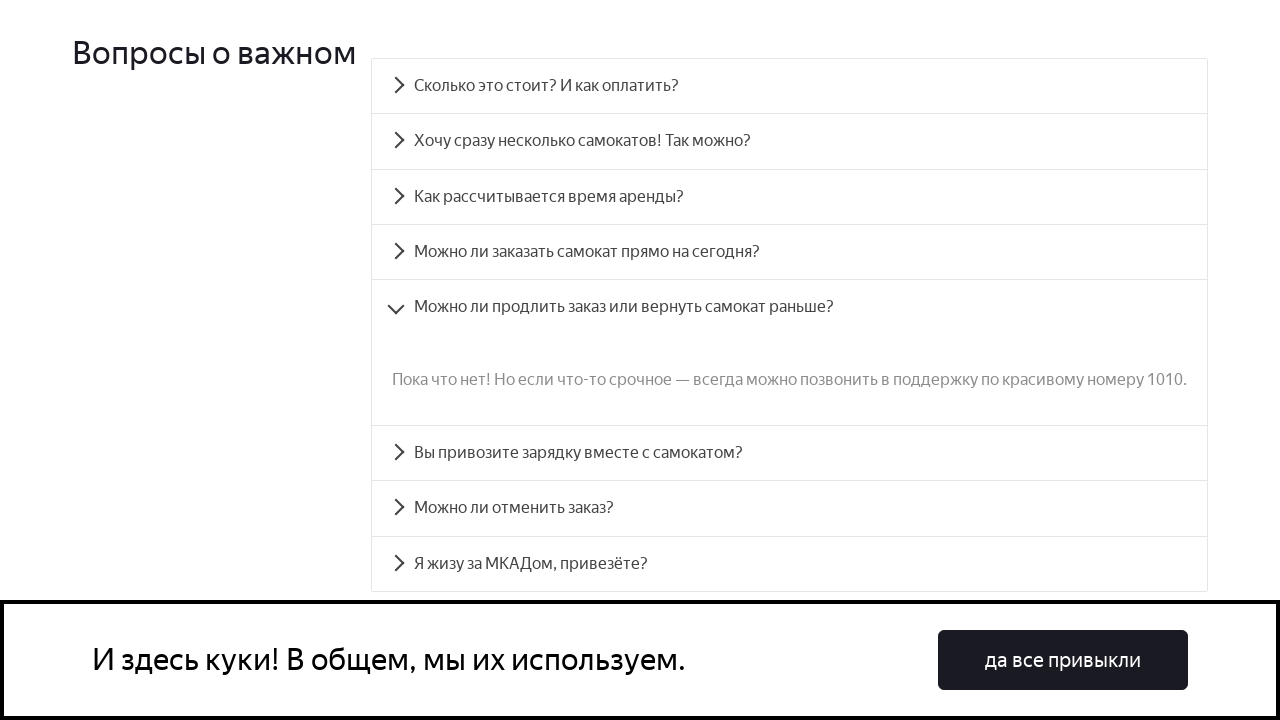

Verified answer text for question 5 is correct
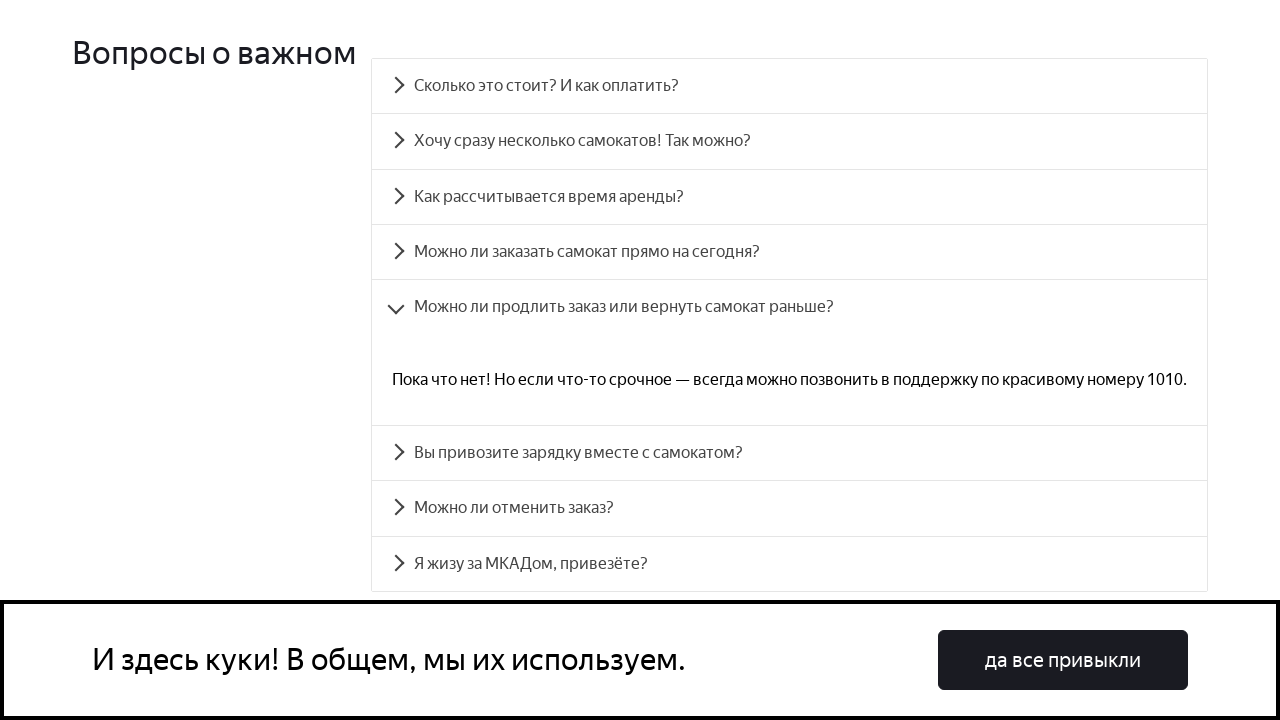

Clicked FAQ question 6 at (790, 453) on #accordion__heading-5
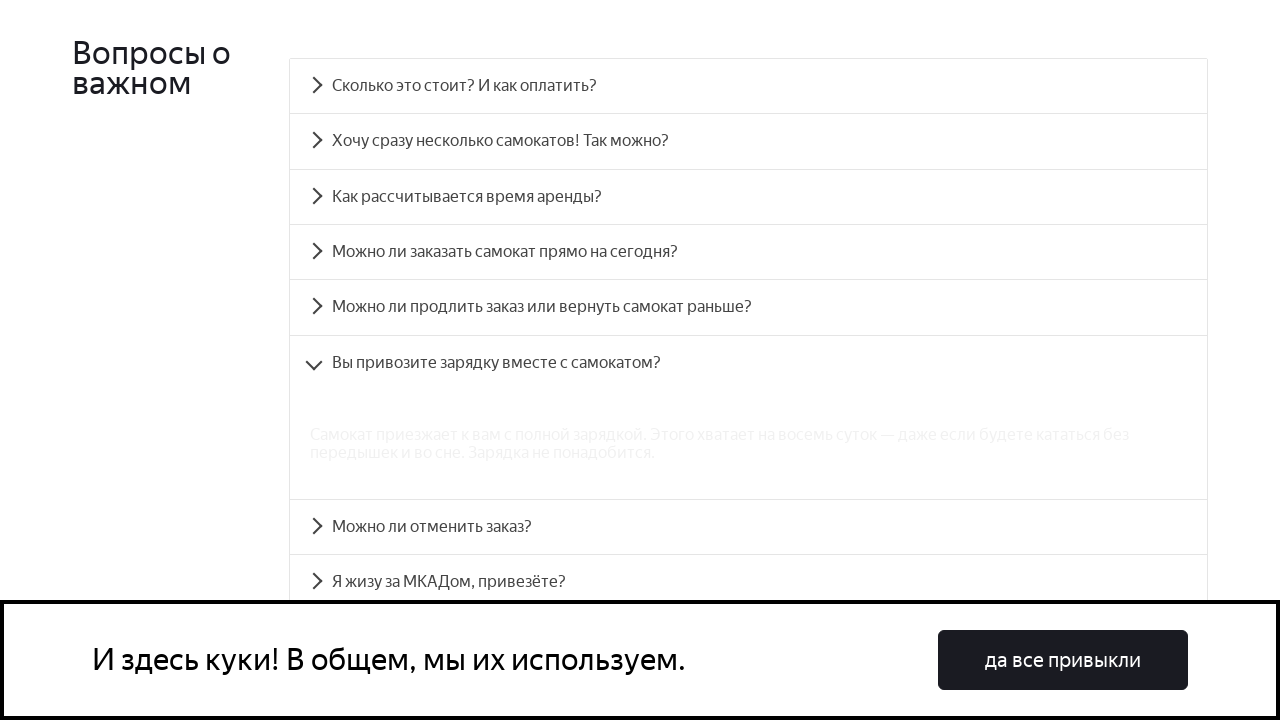

Answer panel 6 became visible
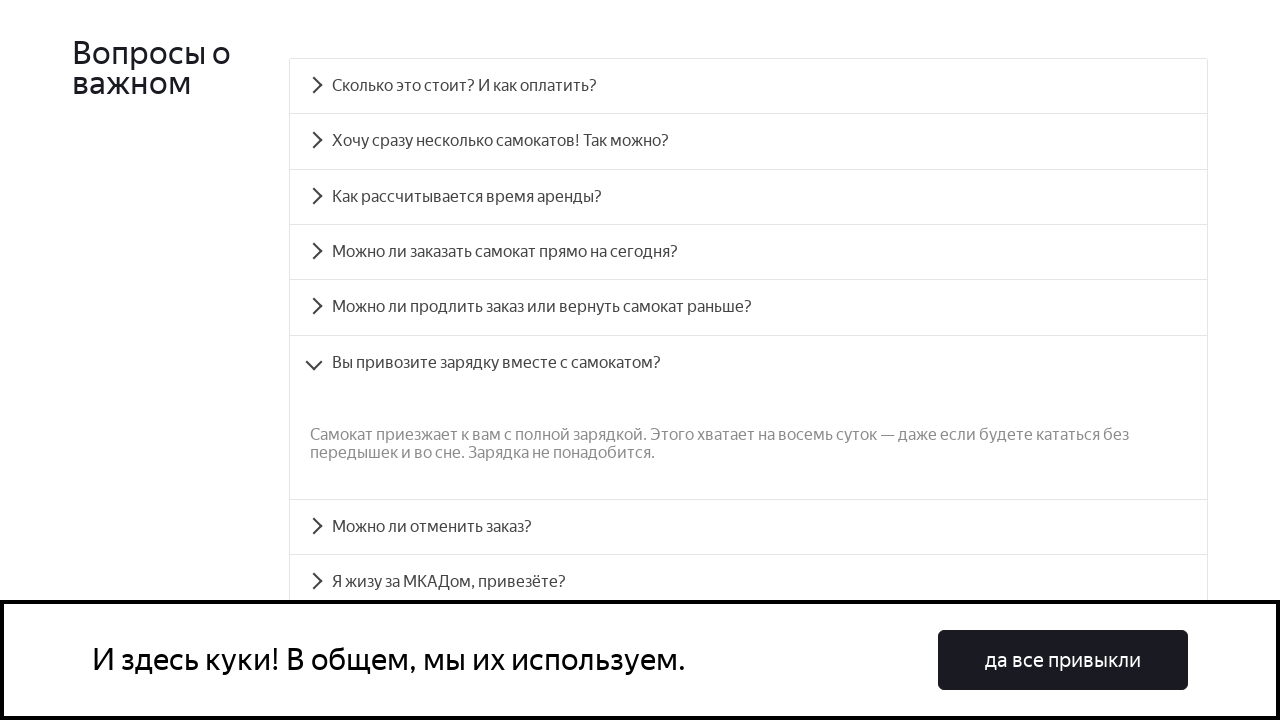

Verified answer text for question 6 is correct
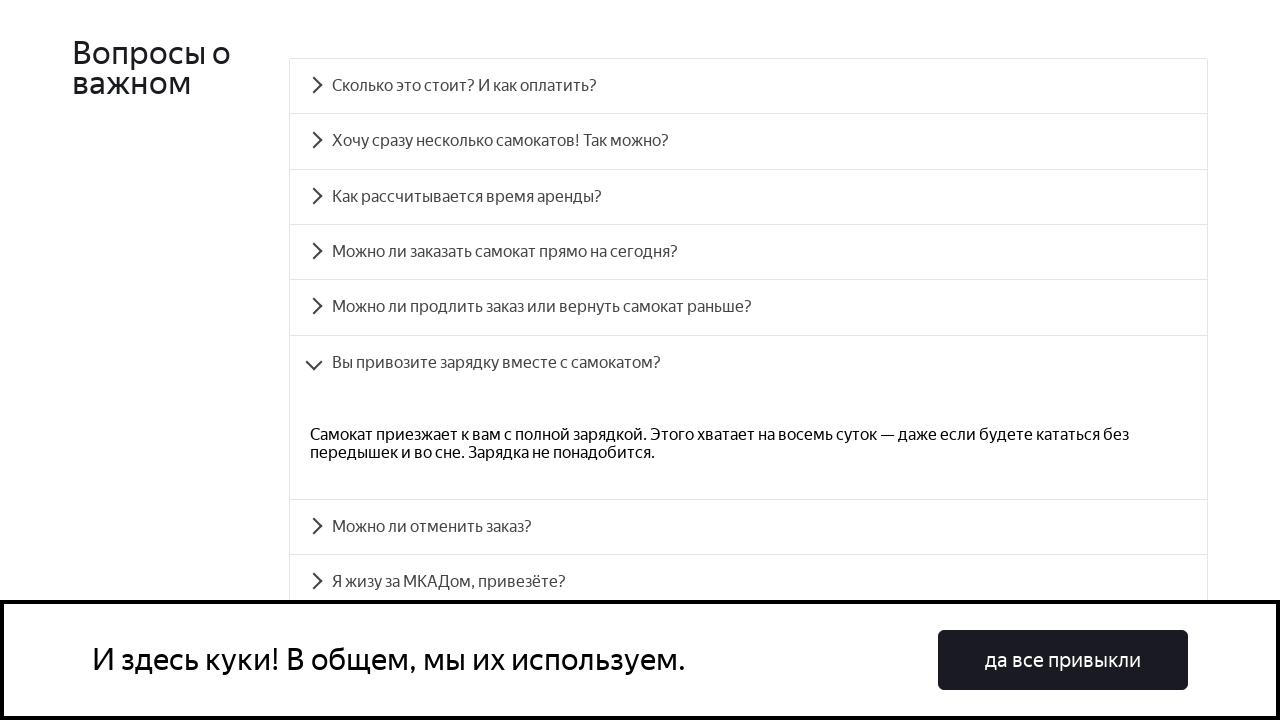

Clicked FAQ question 7 at (748, 527) on #accordion__heading-6
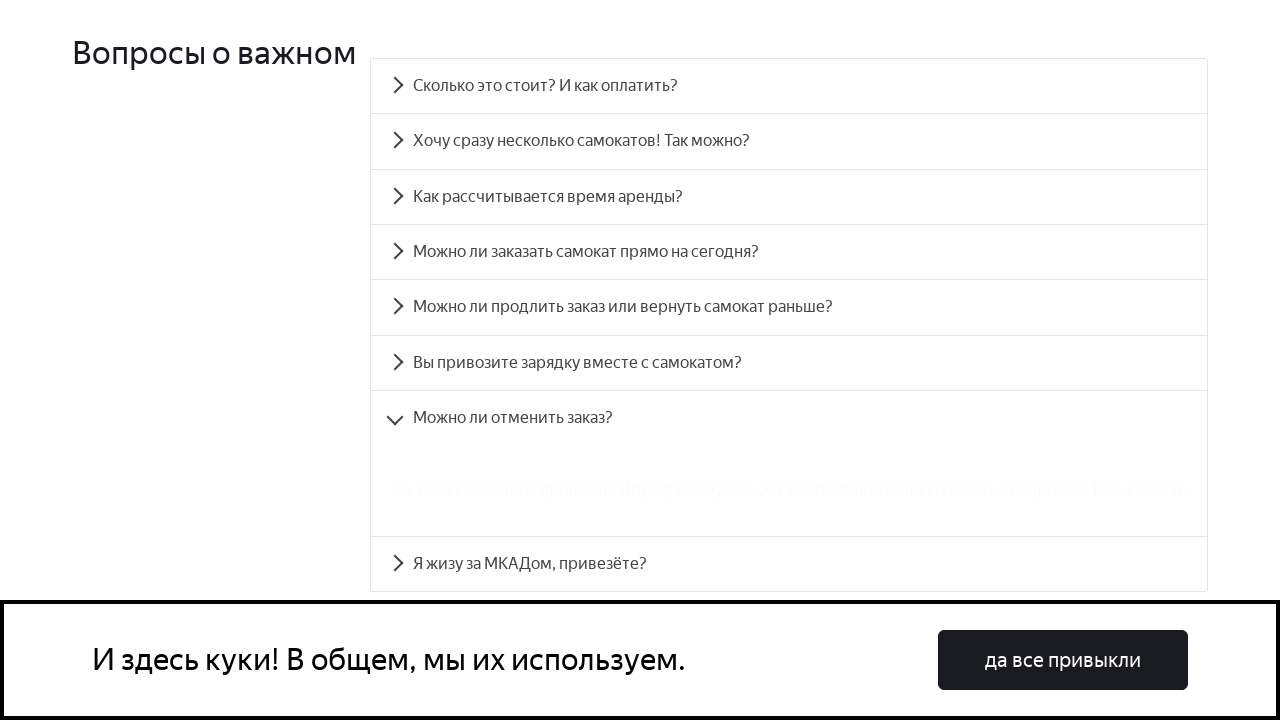

Answer panel 7 became visible
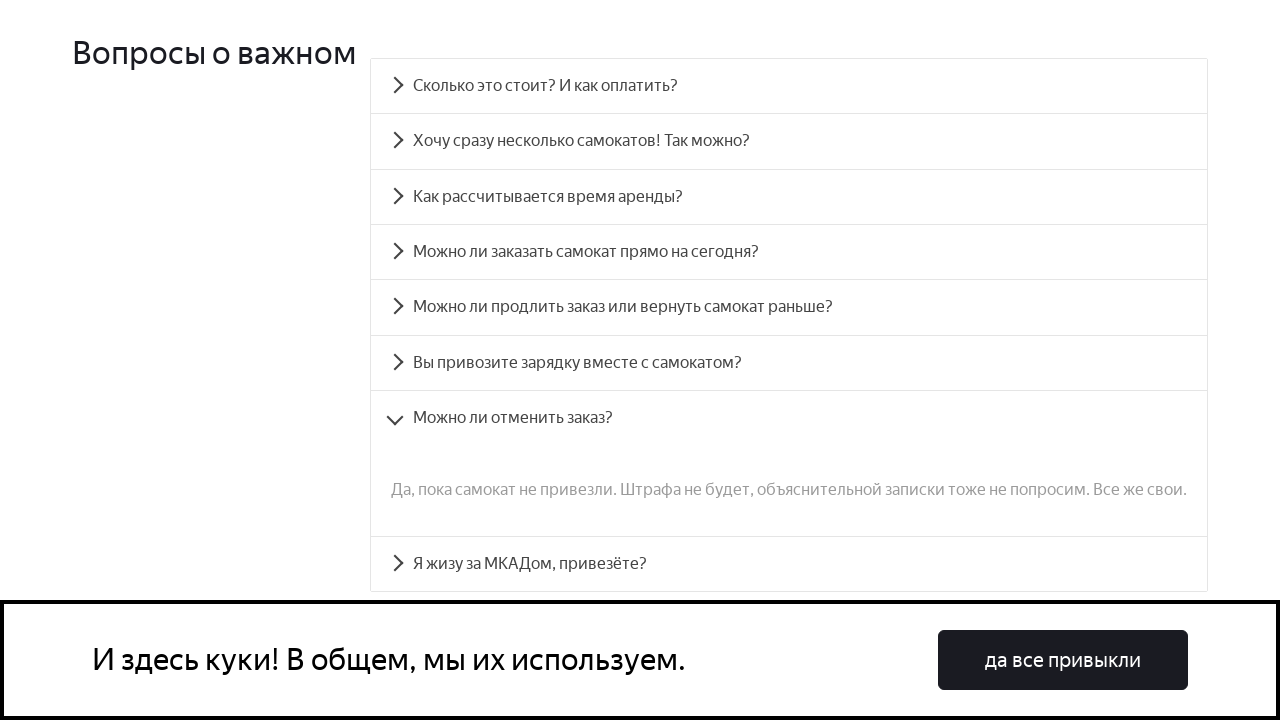

Verified answer text for question 7 is correct
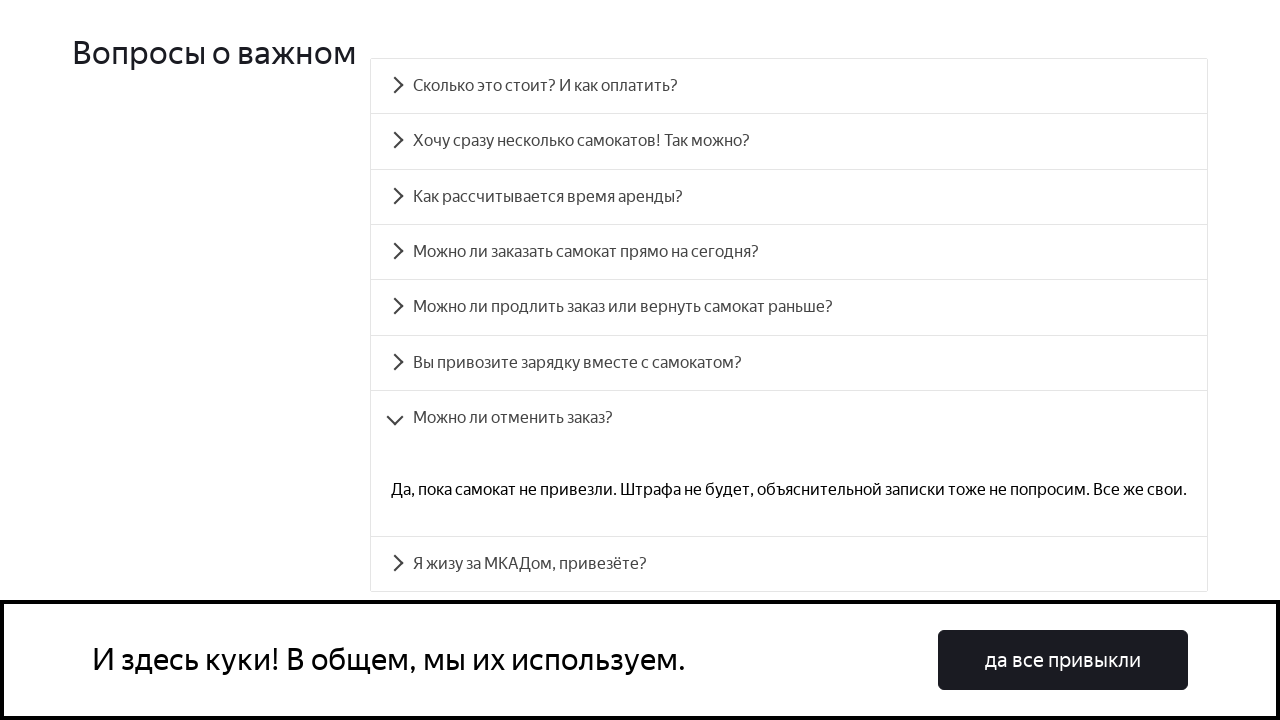

Clicked FAQ question 8 at (789, 564) on #accordion__heading-7
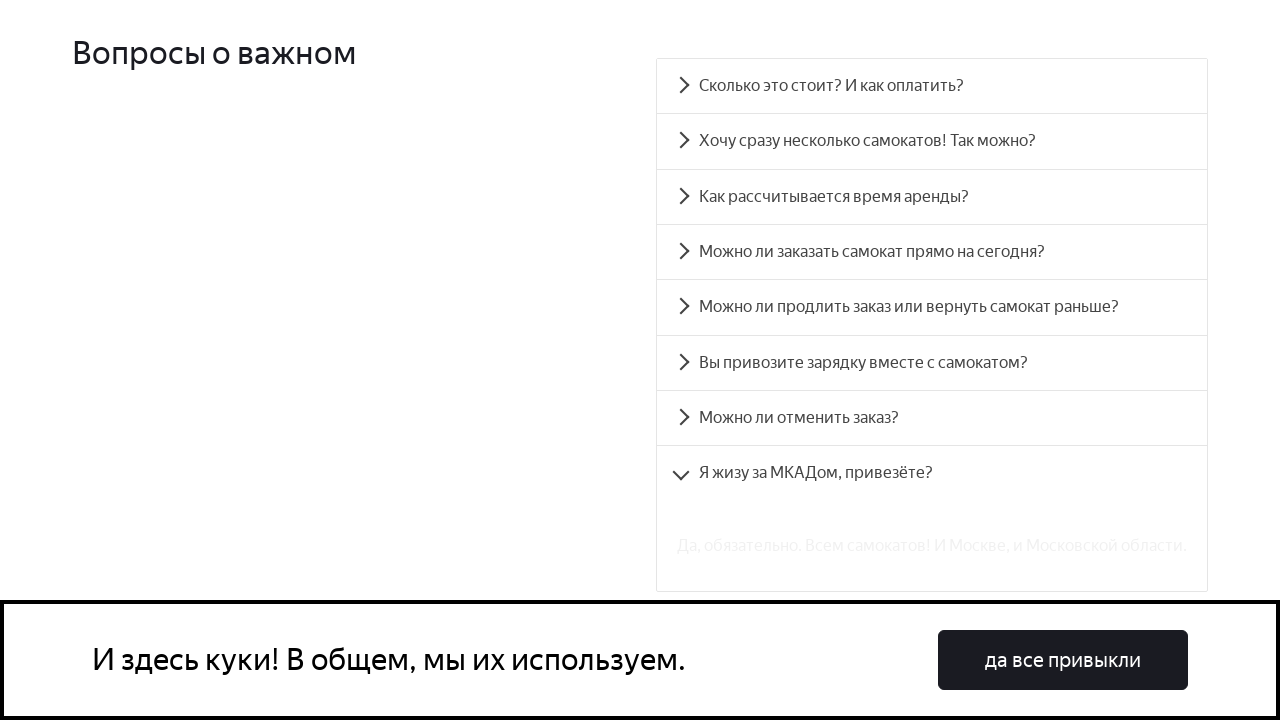

Answer panel 8 became visible
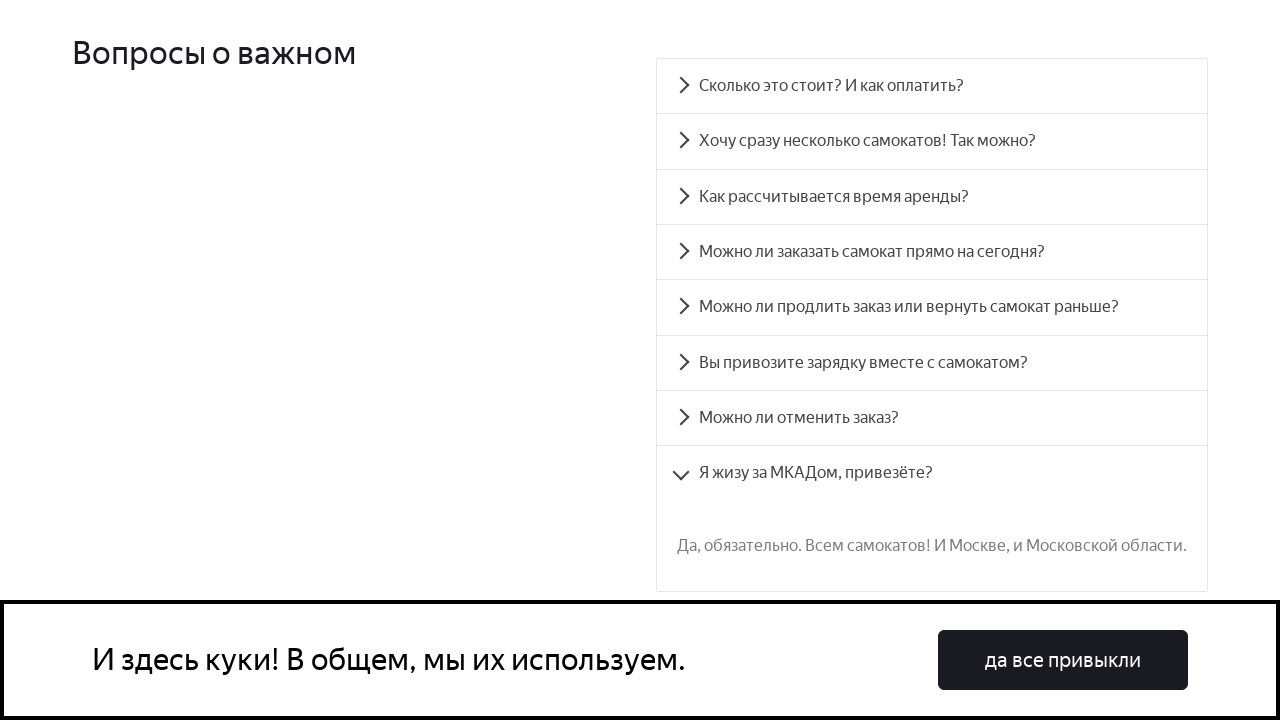

Verified answer text for question 8 is correct
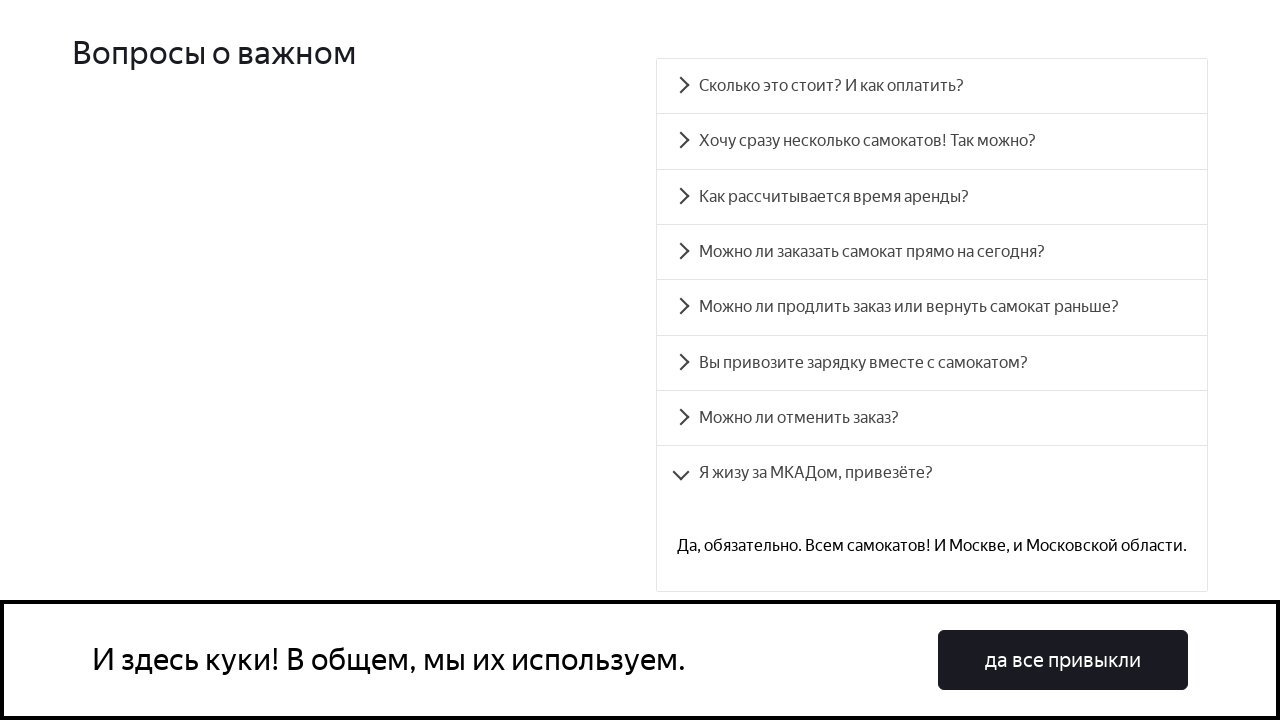

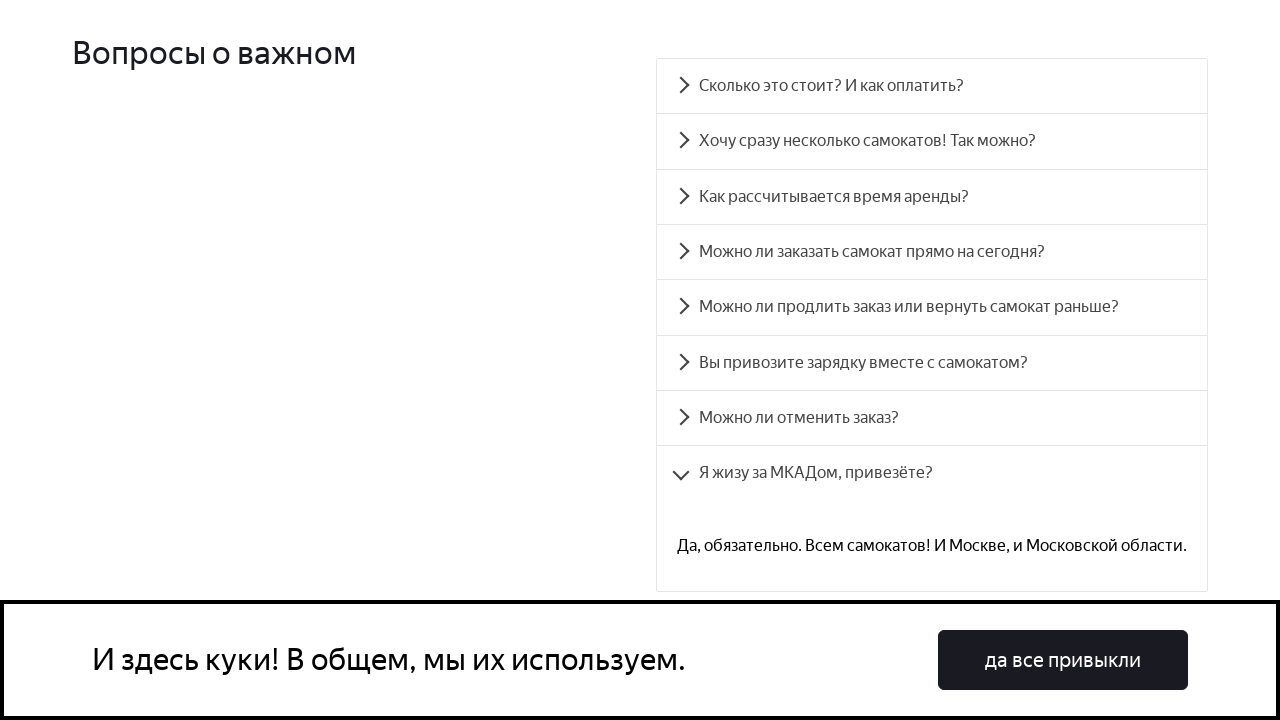